Tests browser back button navigation between filter views

Starting URL: https://demo.playwright.dev/todomvc

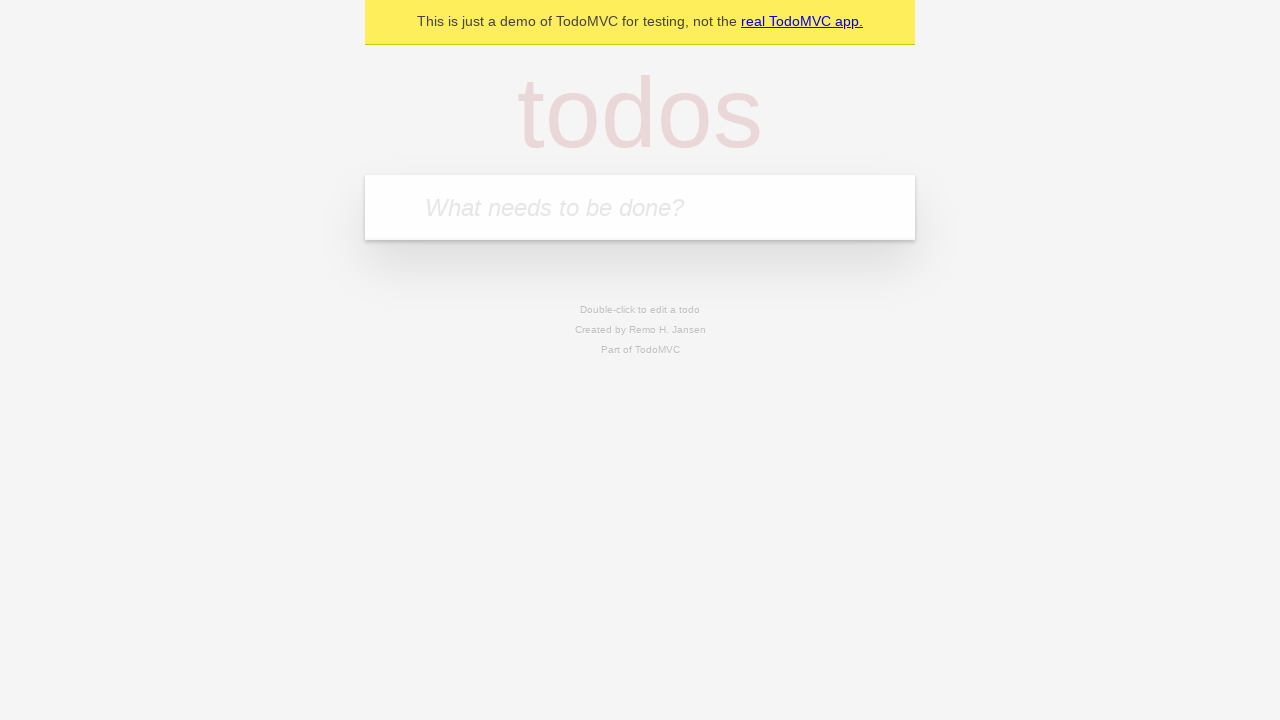

Filled todo input with 'buy some cheese' on internal:attr=[placeholder="What needs to be done?"i]
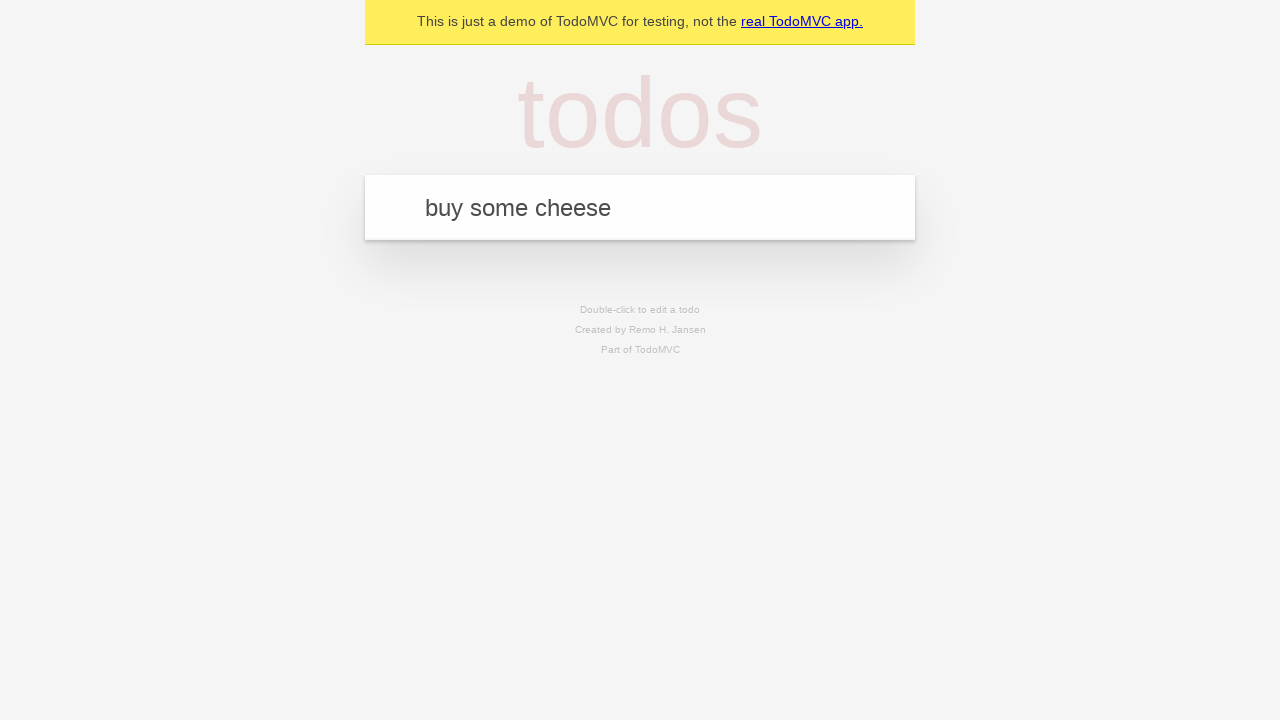

Pressed Enter to create first todo on internal:attr=[placeholder="What needs to be done?"i]
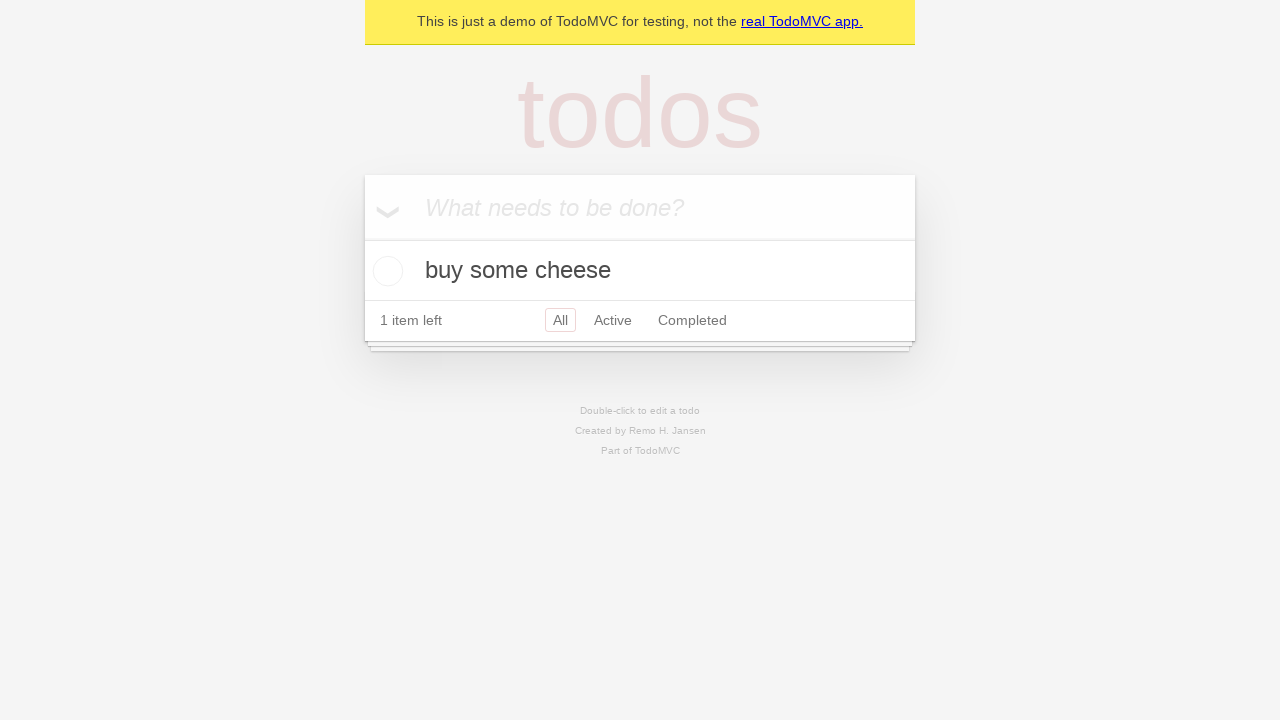

Filled todo input with 'feed the cat' on internal:attr=[placeholder="What needs to be done?"i]
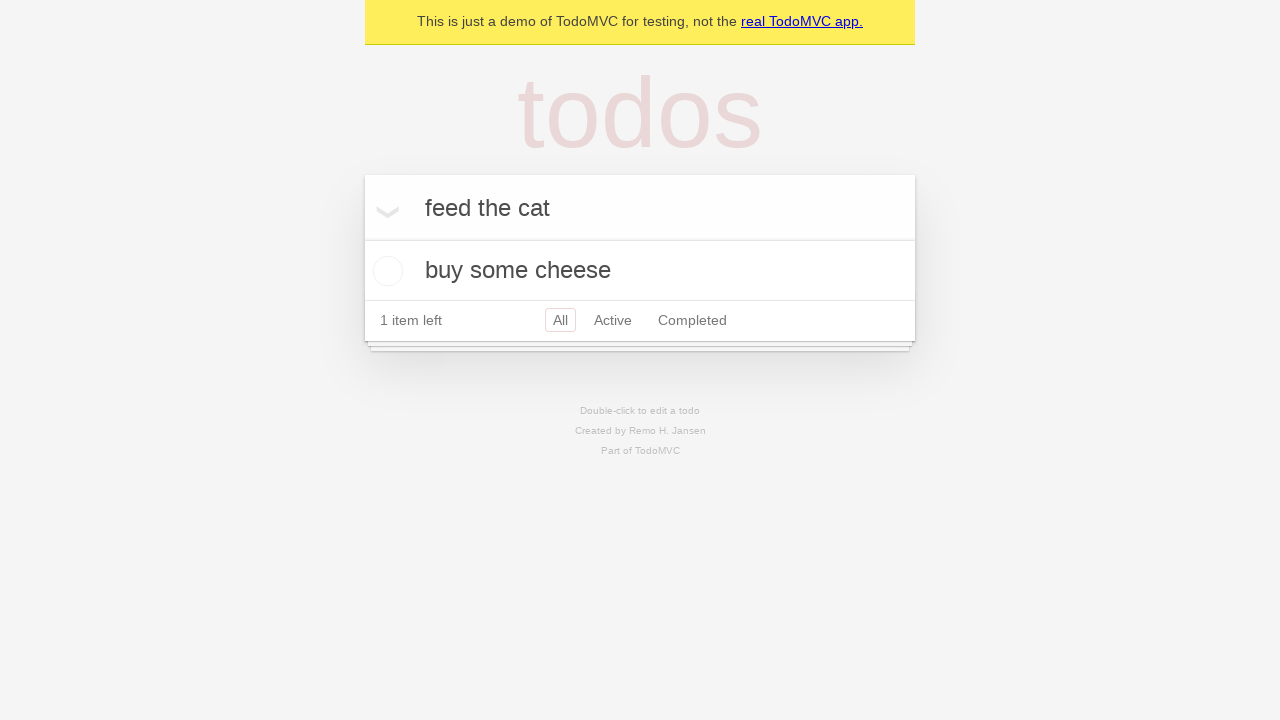

Pressed Enter to create second todo on internal:attr=[placeholder="What needs to be done?"i]
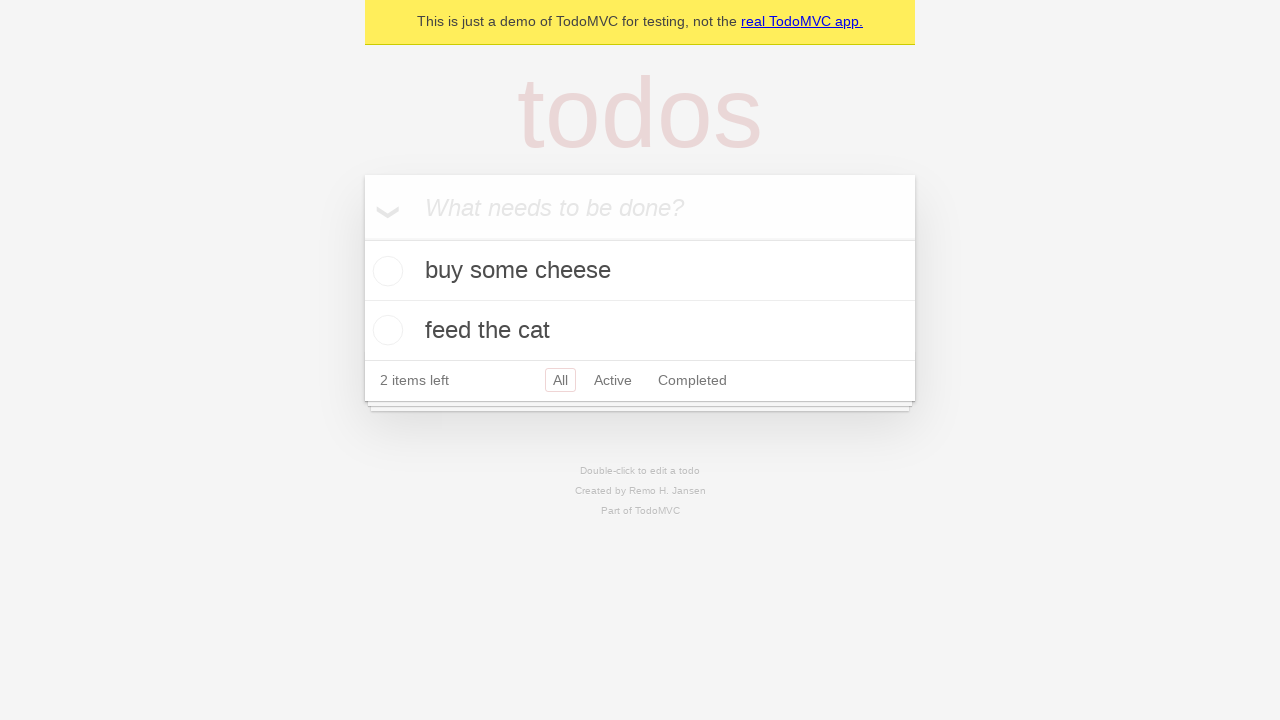

Filled todo input with 'book a doctors appointment' on internal:attr=[placeholder="What needs to be done?"i]
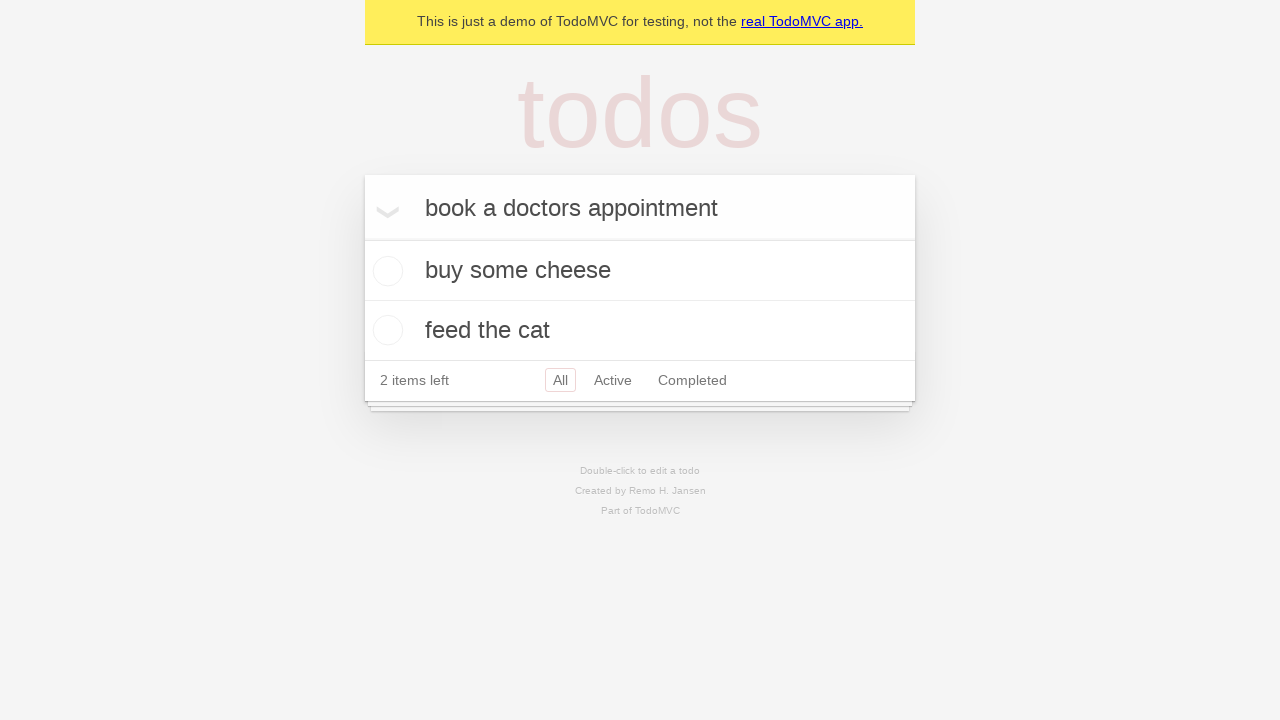

Pressed Enter to create third todo on internal:attr=[placeholder="What needs to be done?"i]
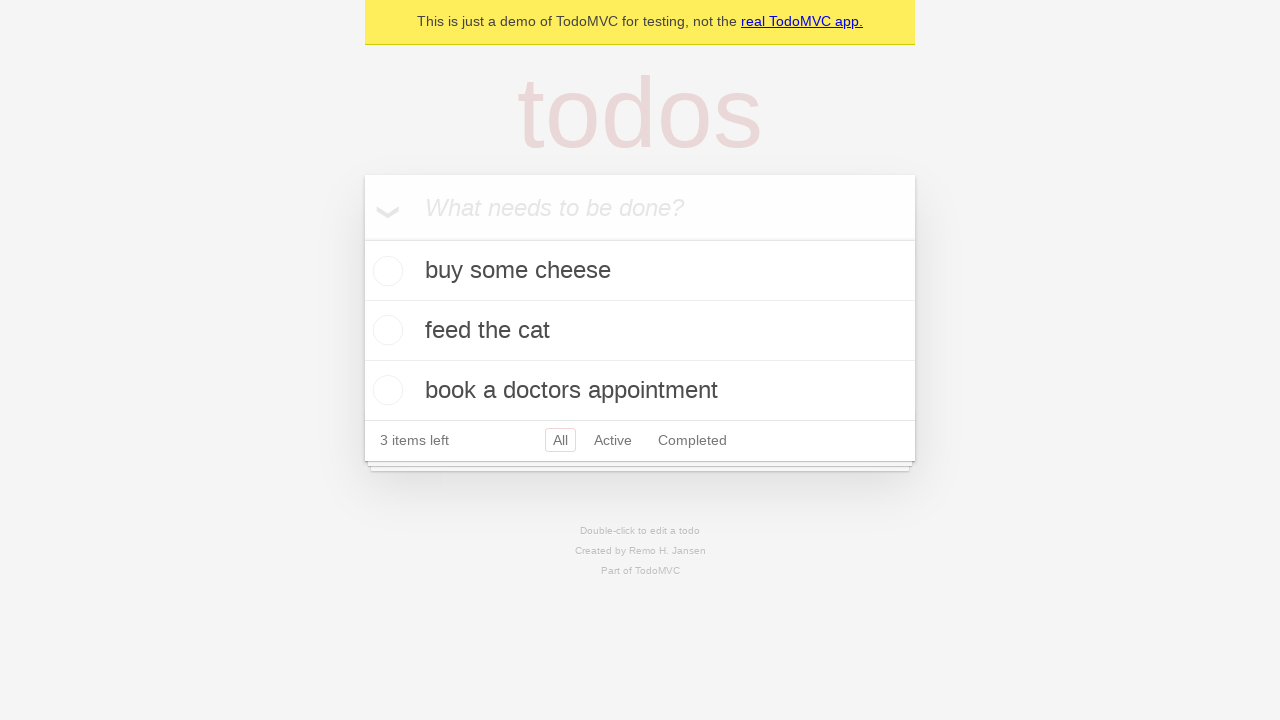

Checked second todo item at (385, 330) on internal:testid=[data-testid="todo-item"s] >> nth=1 >> internal:role=checkbox
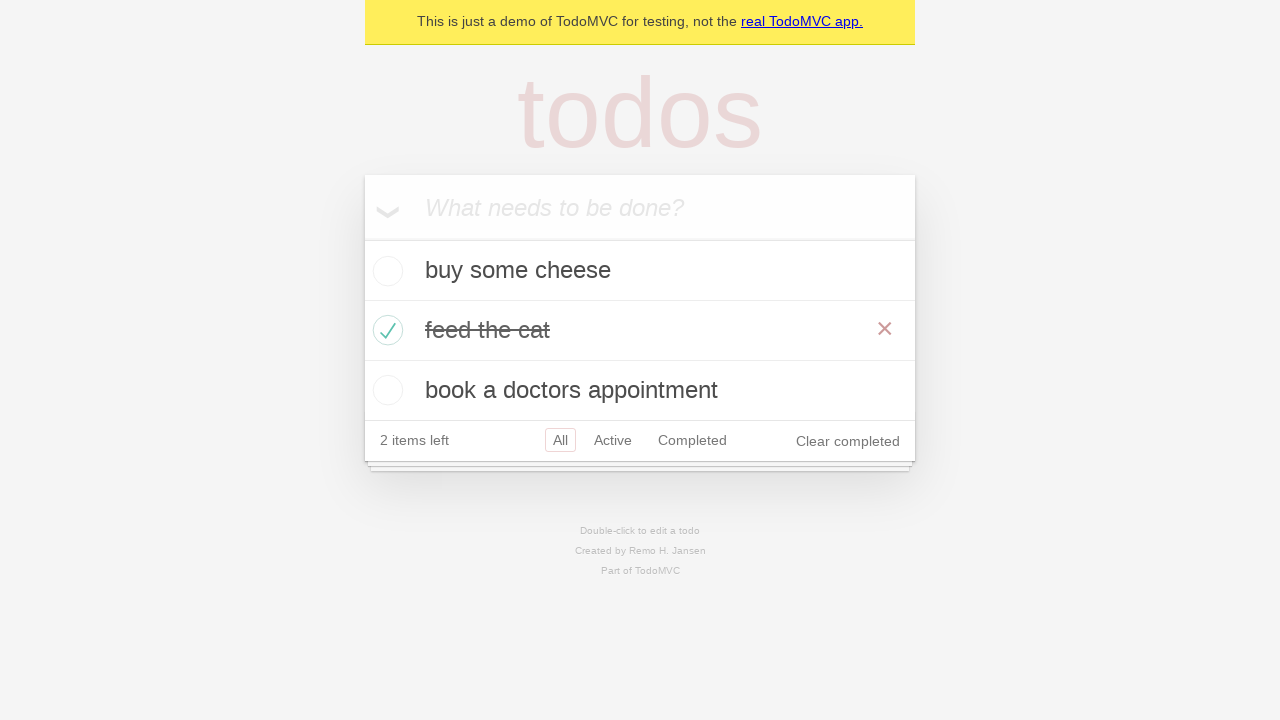

Clicked 'All' filter link at (560, 440) on internal:role=link[name="All"i]
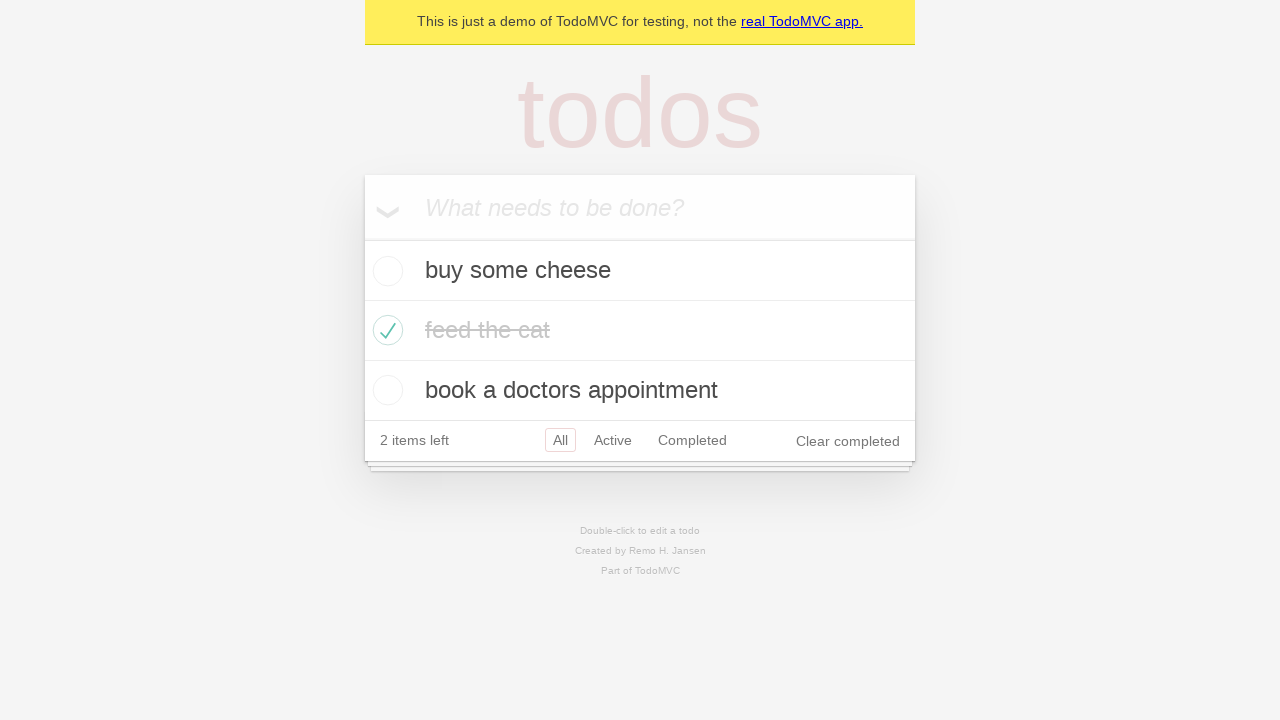

Clicked 'Active' filter link at (613, 440) on internal:role=link[name="Active"i]
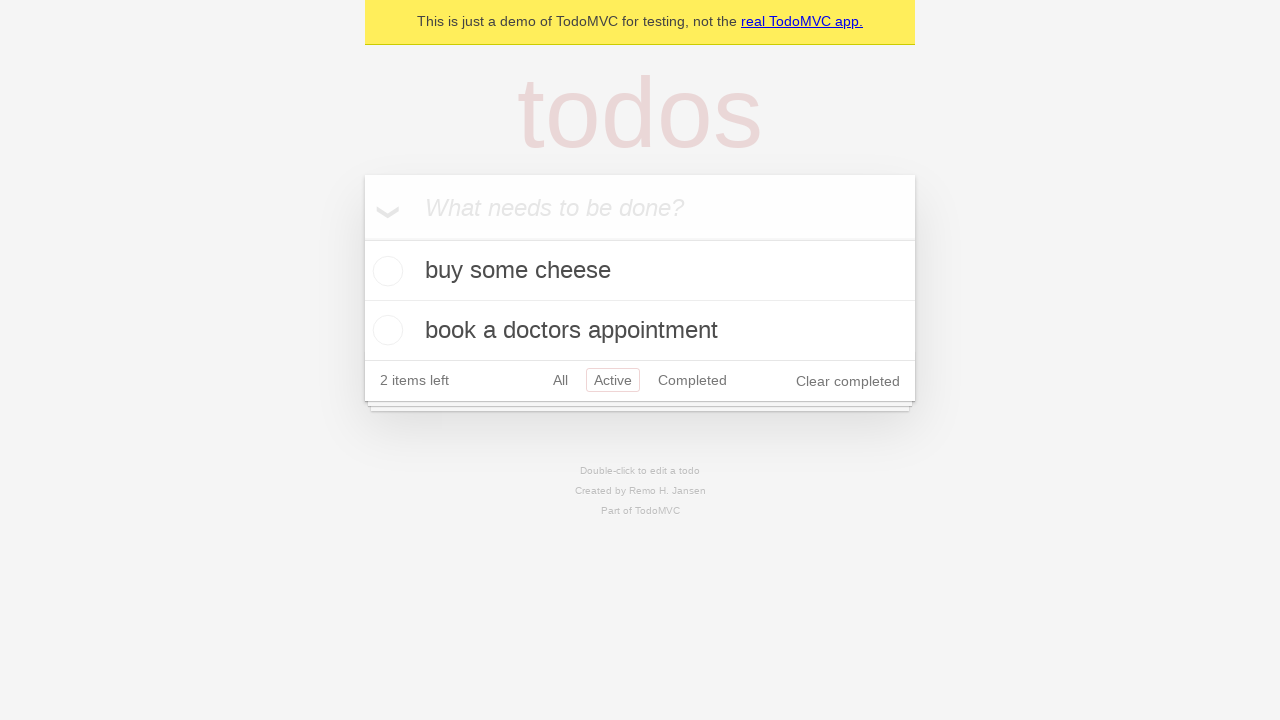

Clicked 'Completed' filter link at (692, 380) on internal:role=link[name="Completed"i]
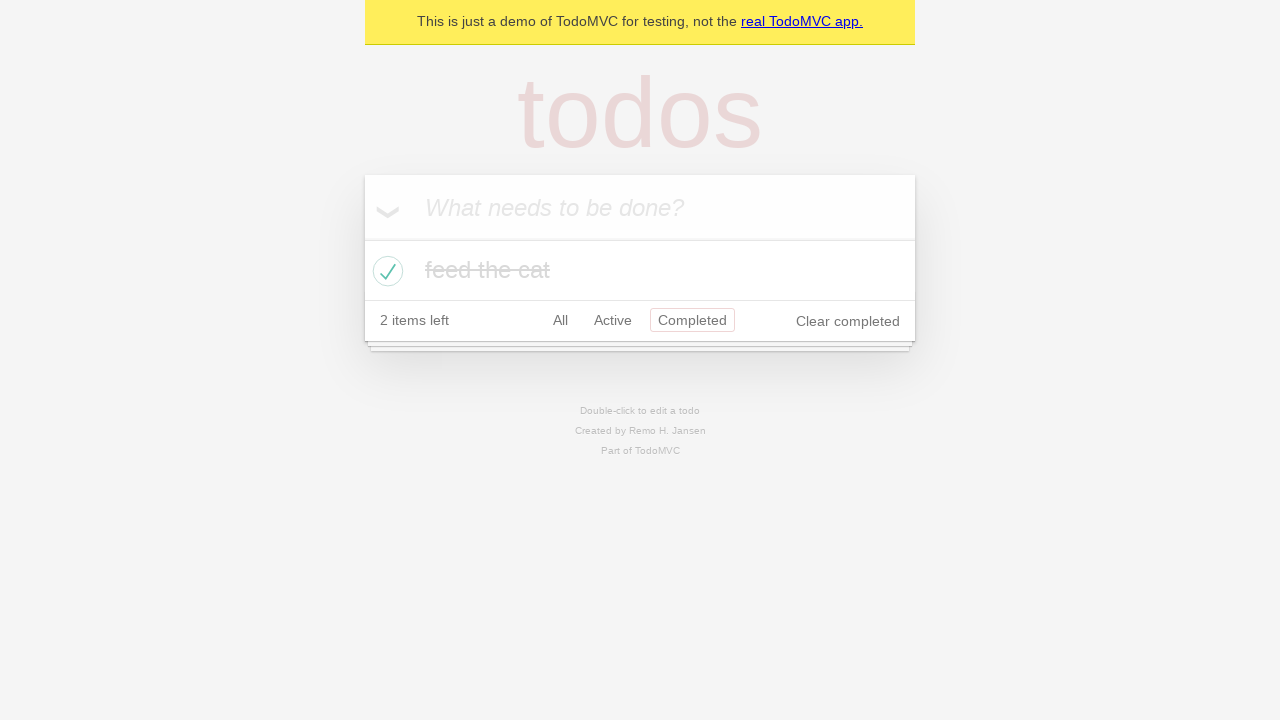

Navigated back from Completed filter view
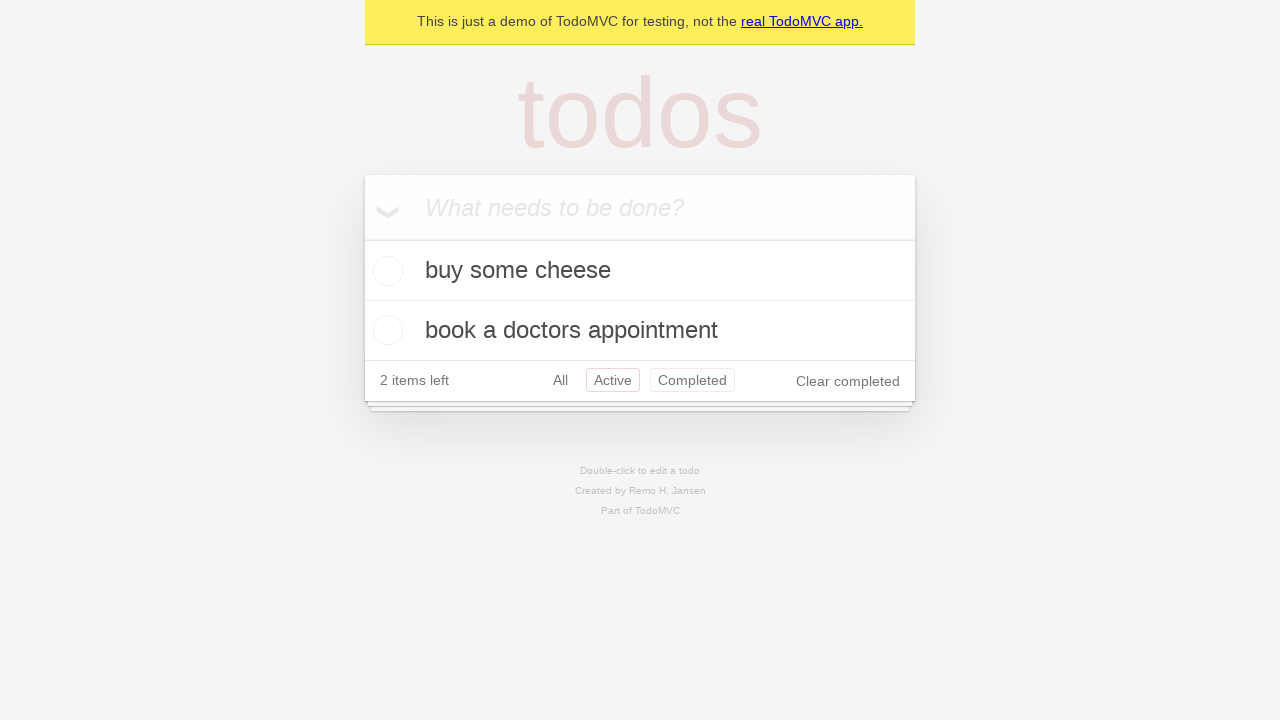

Navigated back from Active filter view
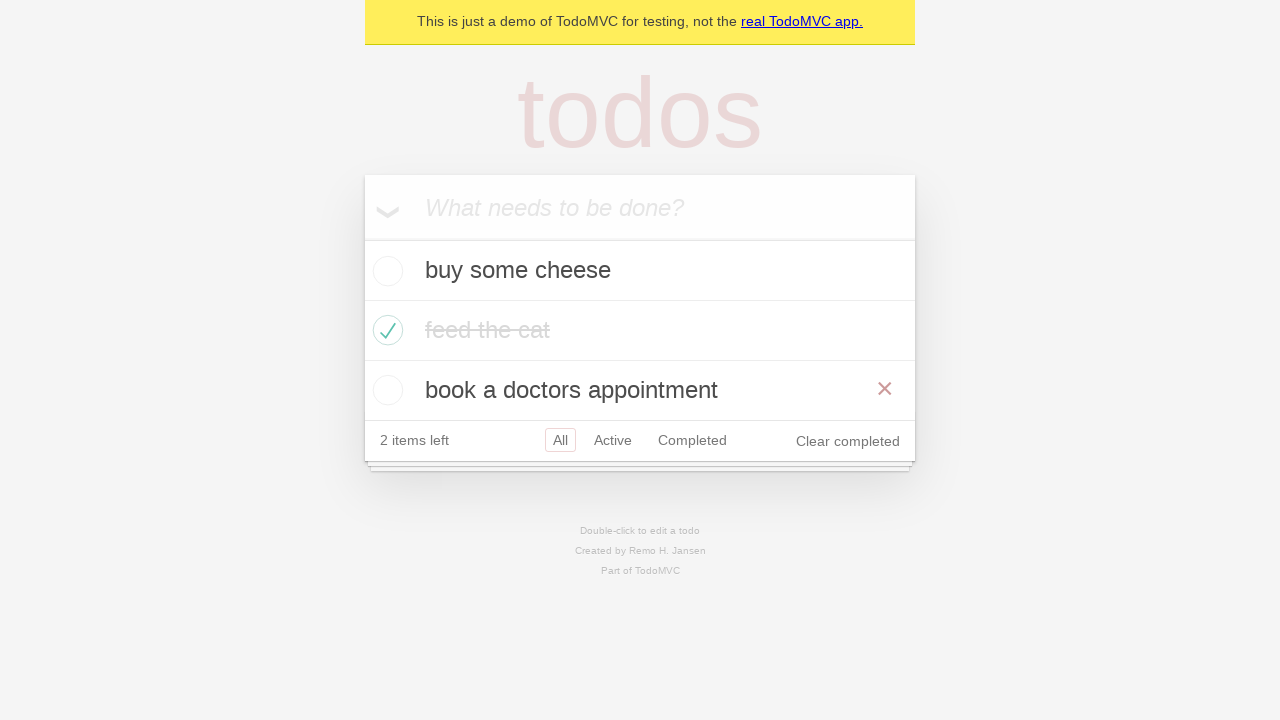

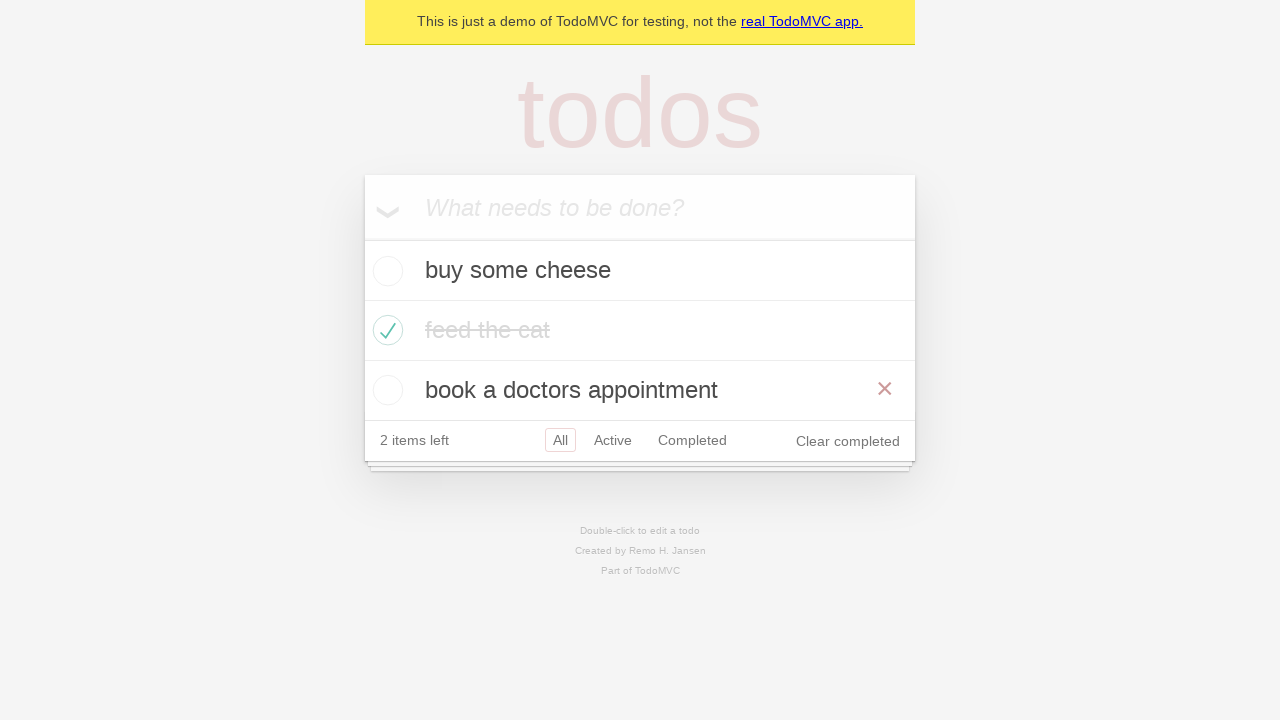